Fills out a Selenium practice form with personal information including name, gender, experience level, date, profession, tools, continent, and Selenium commands, then submits the form.

Starting URL: https://www.techlistic.com/p/selenium-practice-form.html

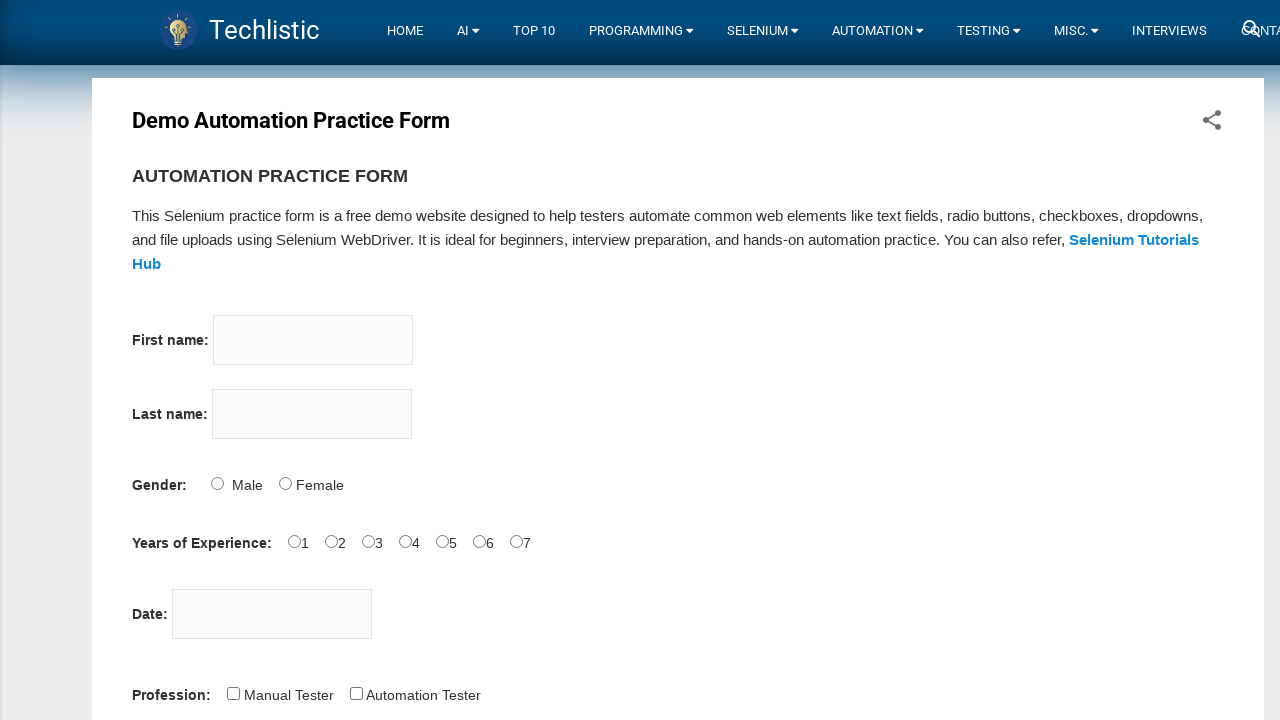

Navigated to Selenium practice form page
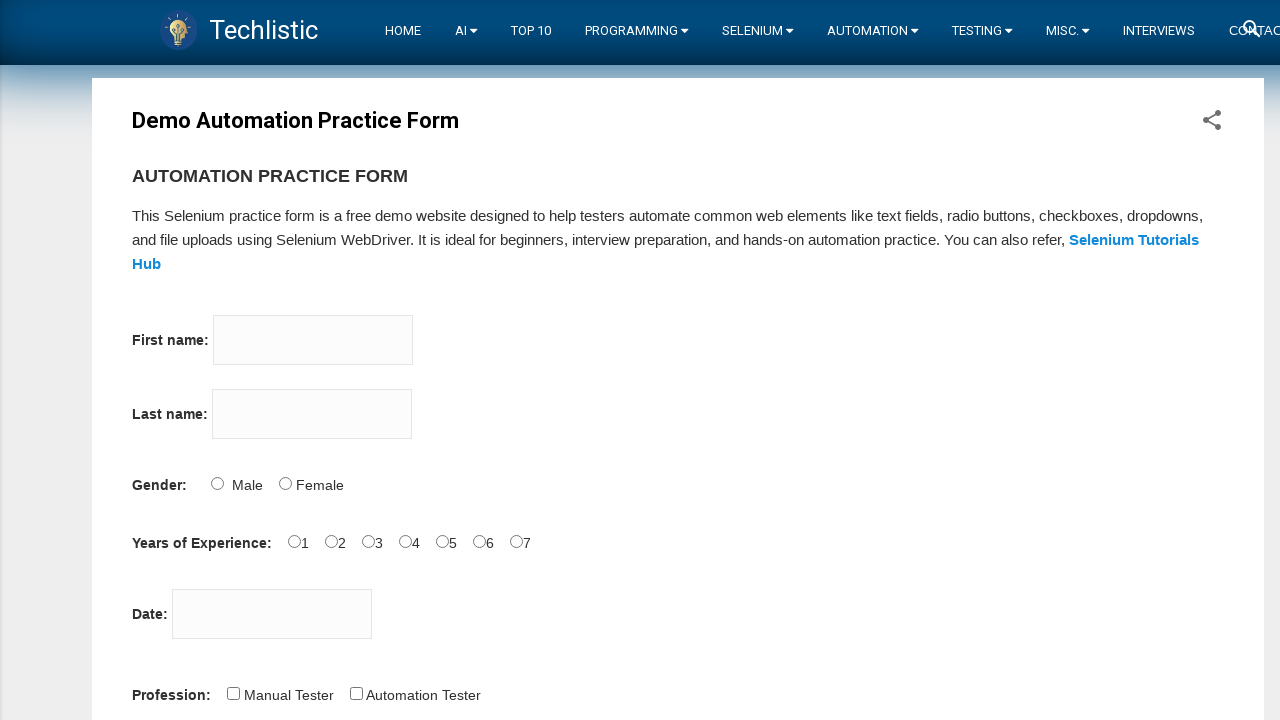

Filled first name field with 'Nevzat' on input[name='firstname']
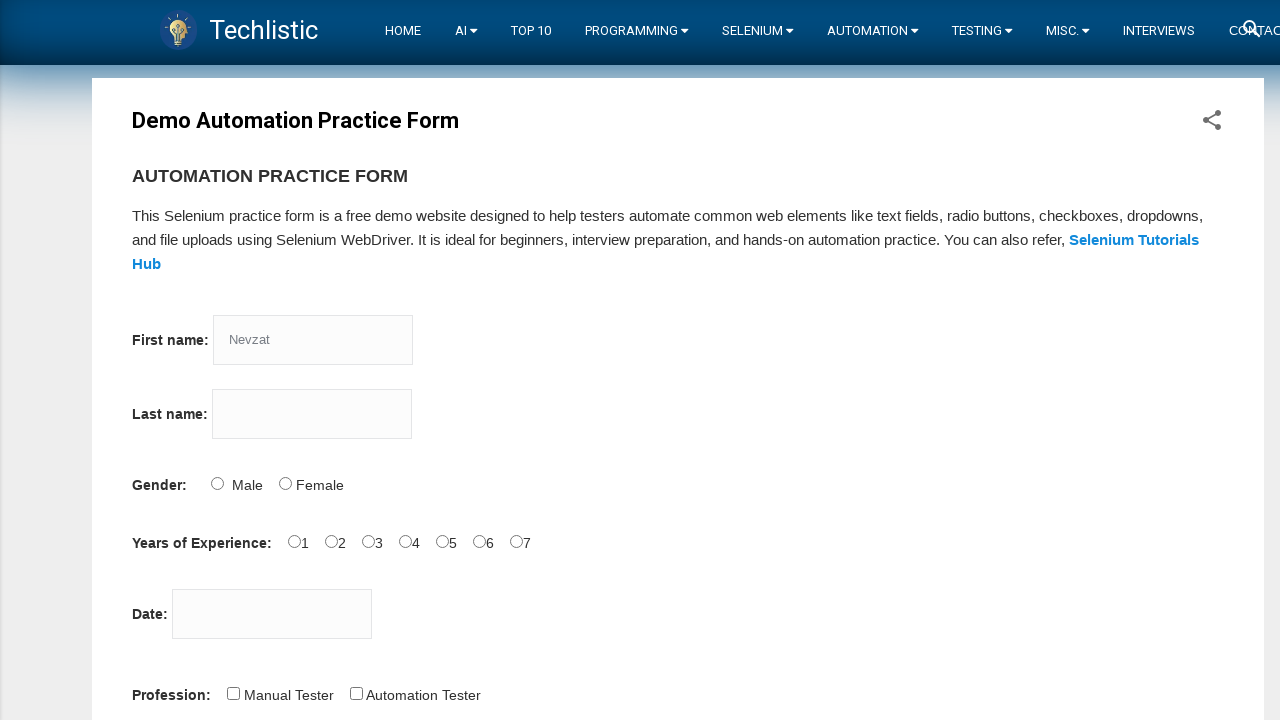

Filled last name field with 'Celik' on input[name='lastname']
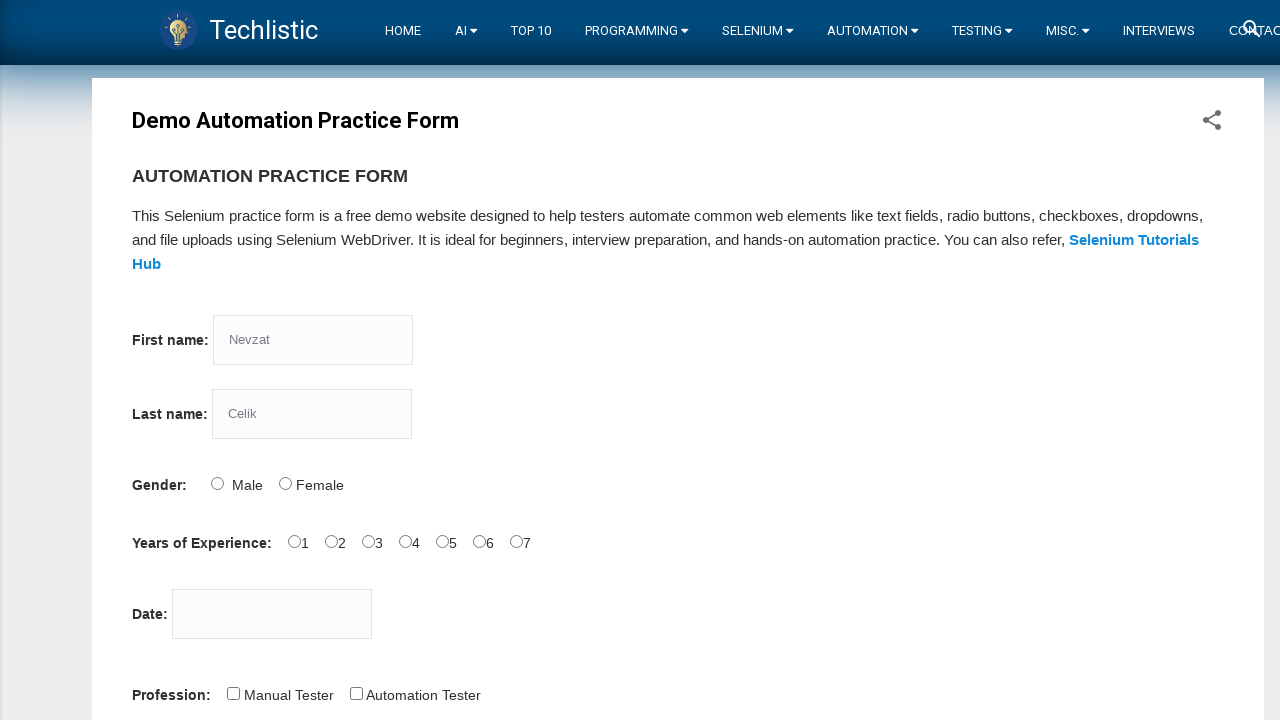

Selected Male gender option at (217, 483) on input#sex-0
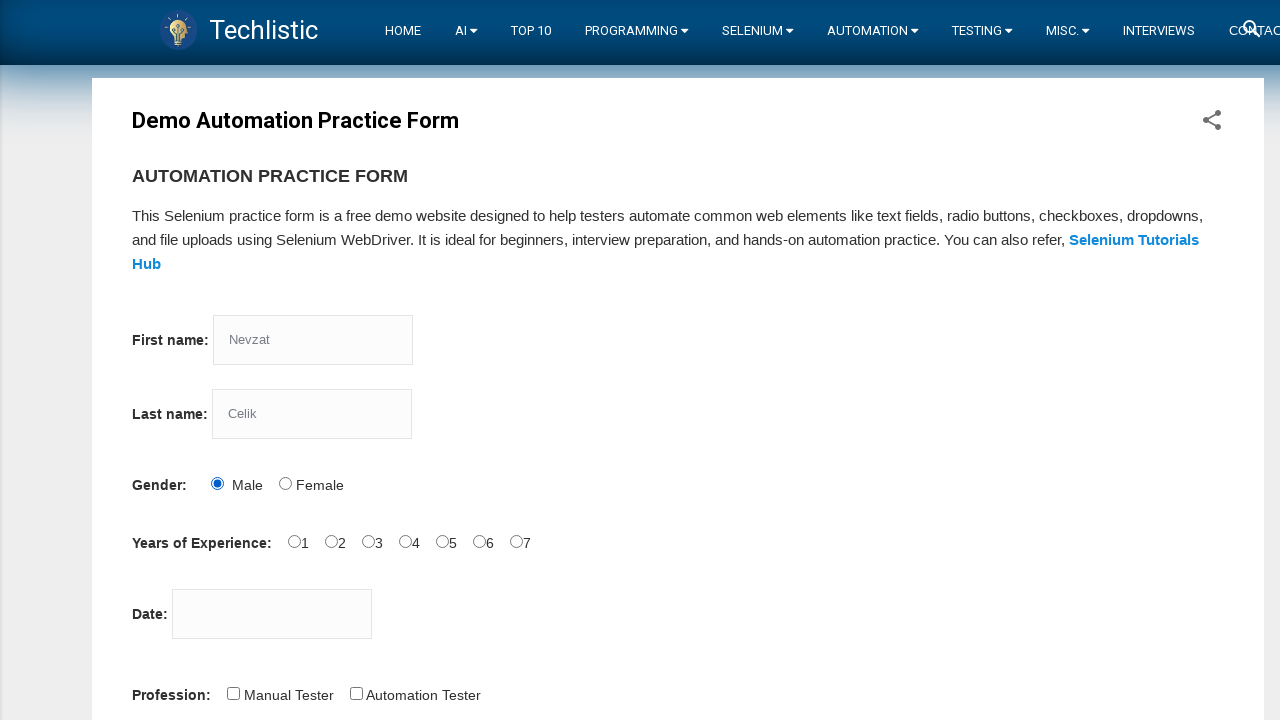

Selected 2 years of experience at (368, 541) on input#exp-2
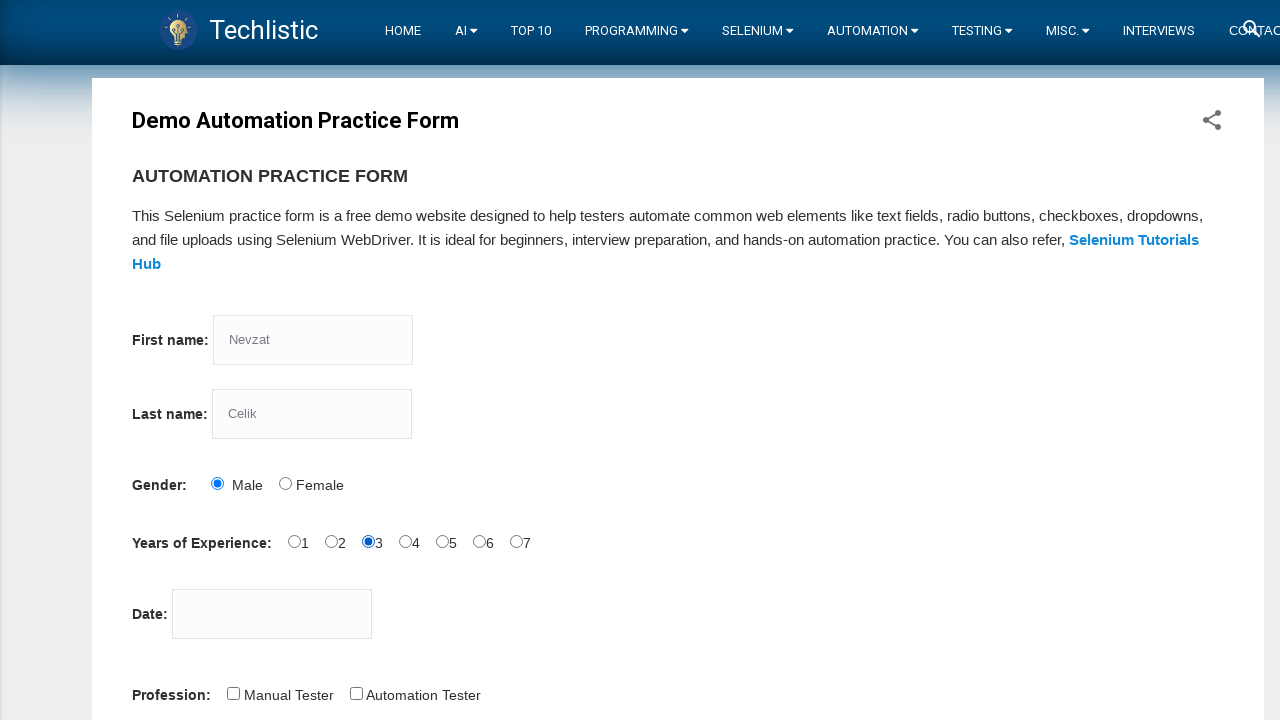

Filled date picker with '12.02.2023' on input#datepicker
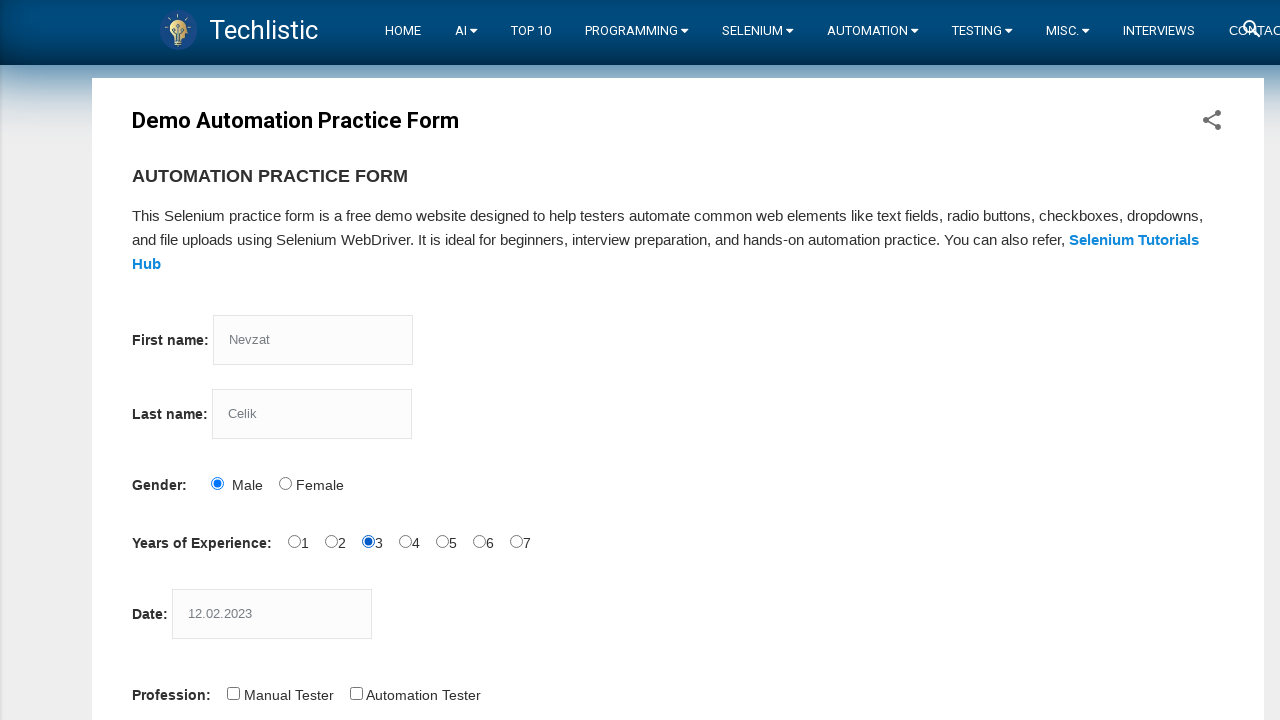

Selected Automation Tester profession at (356, 693) on input#profession-1
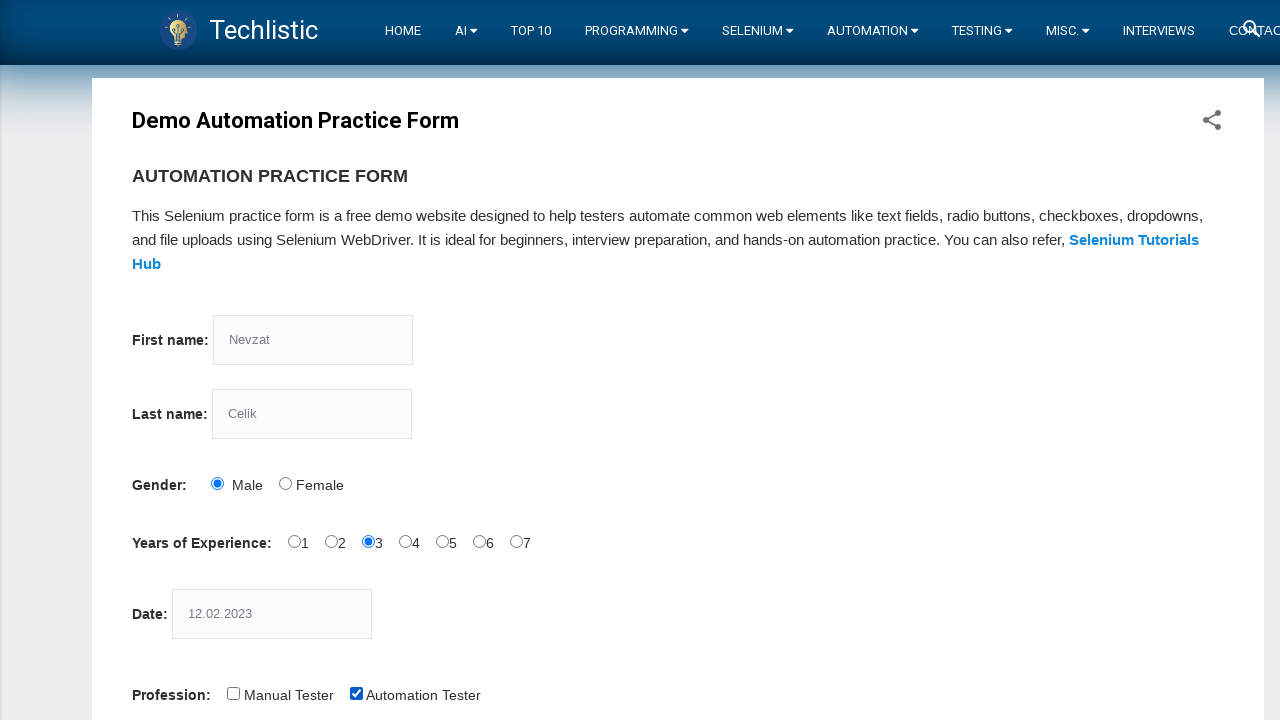

Selected Selenium IDE as automation tool at (446, 360) on input#tool-2
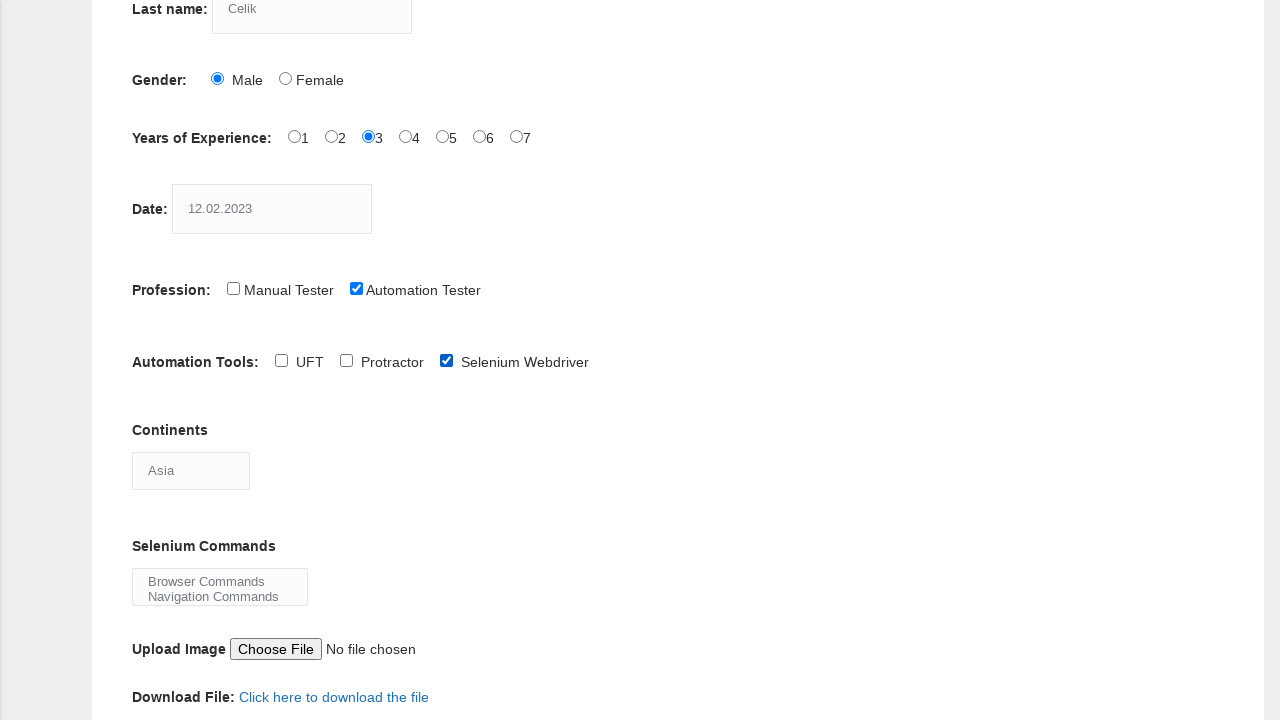

Selected Europe from continent dropdown on select.input-xlarge
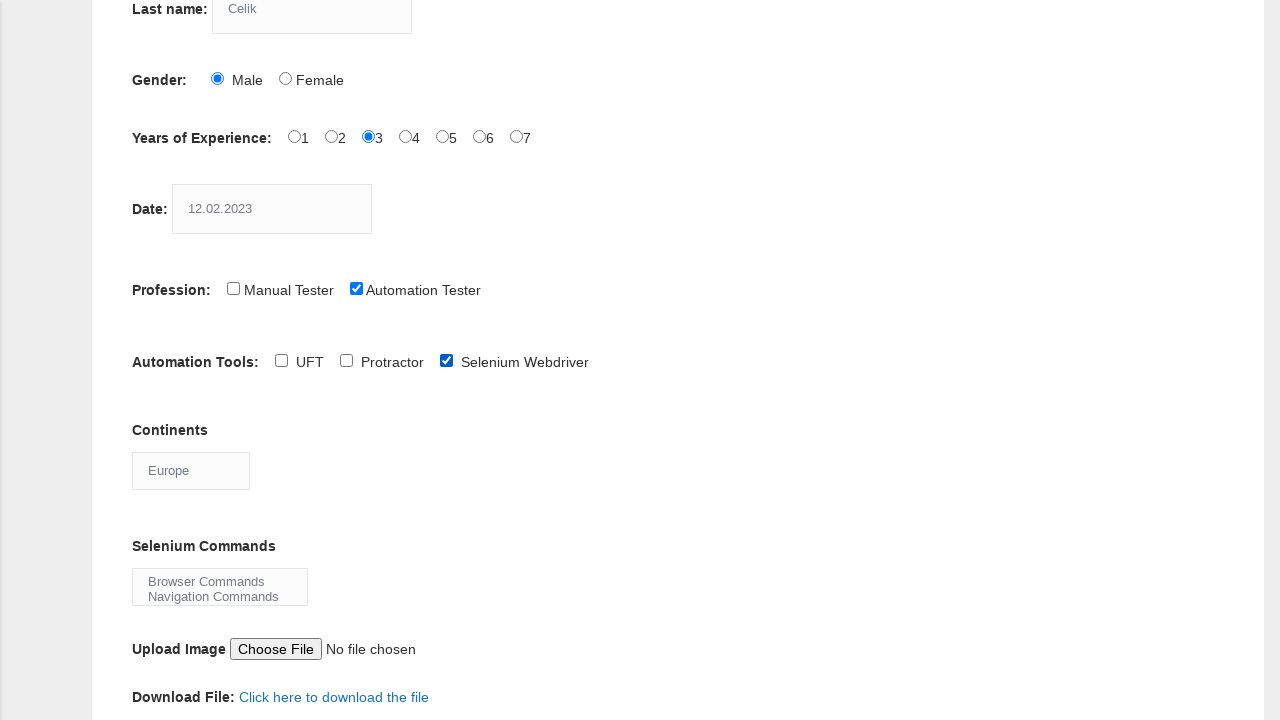

Selected Browser Commands from Selenium commands dropdown on select#selenium_commands
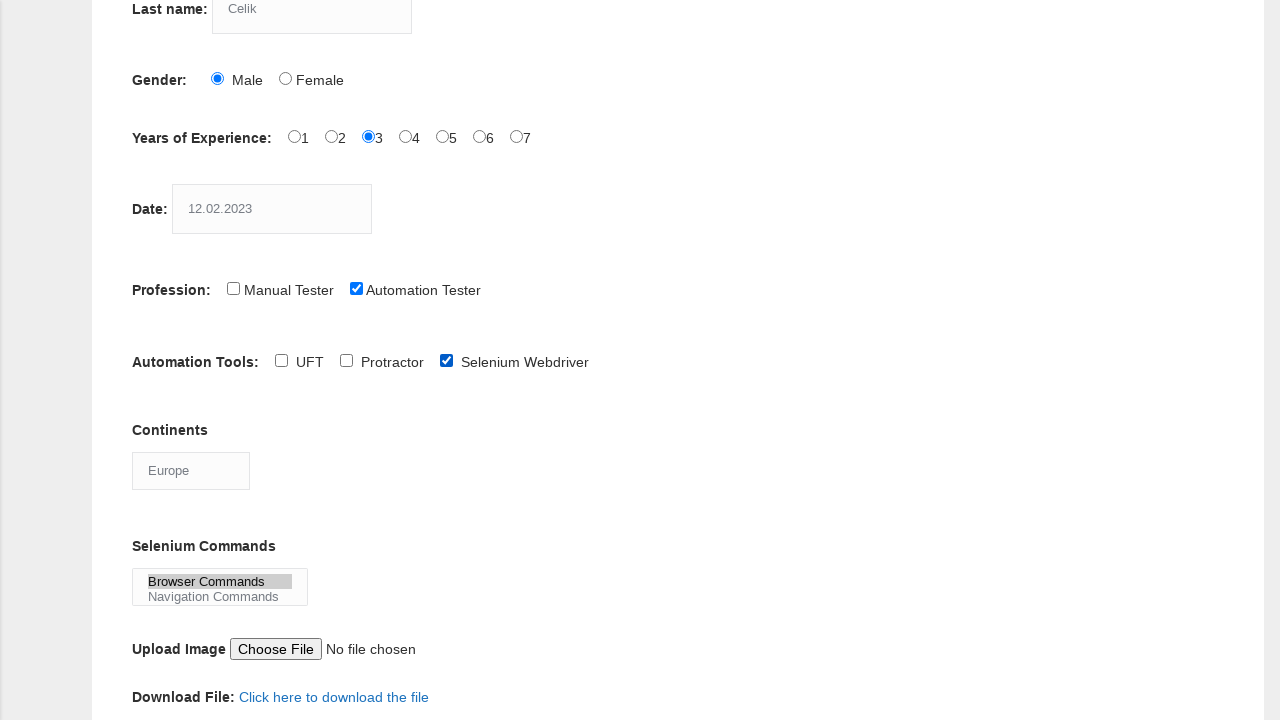

Clicked submit button to submit the form at (157, 360) on button.btn.btn-info
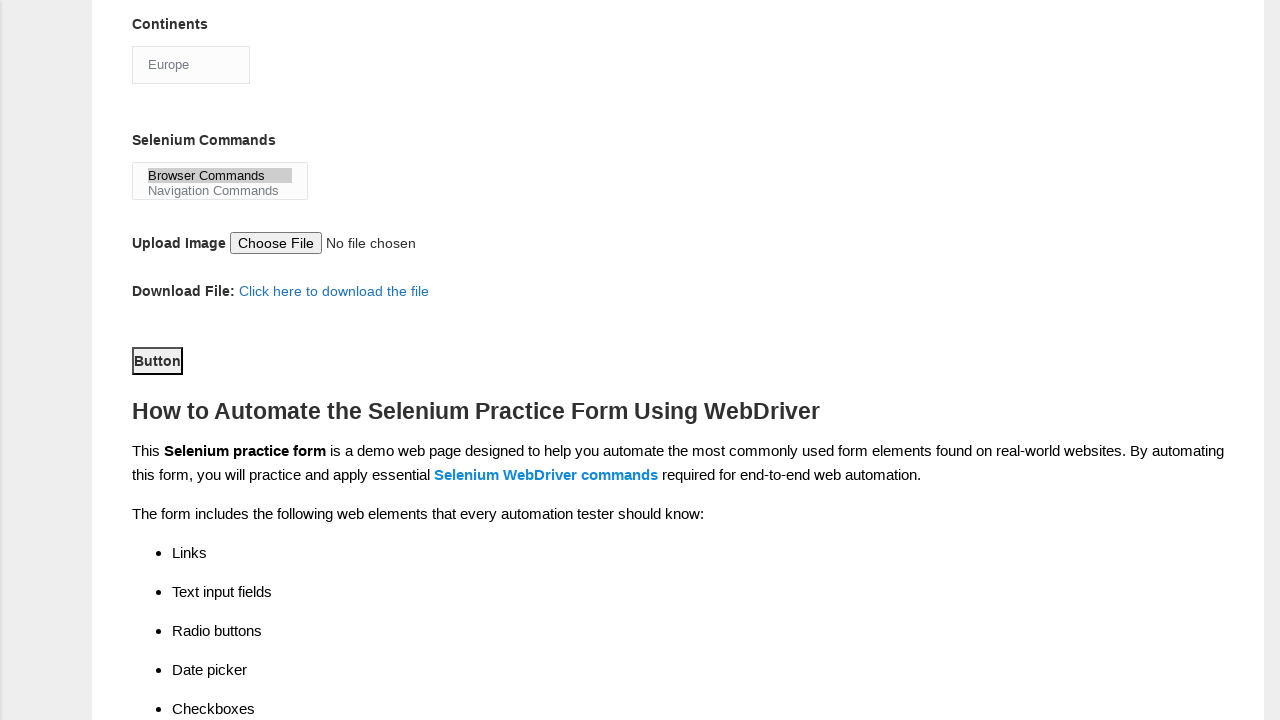

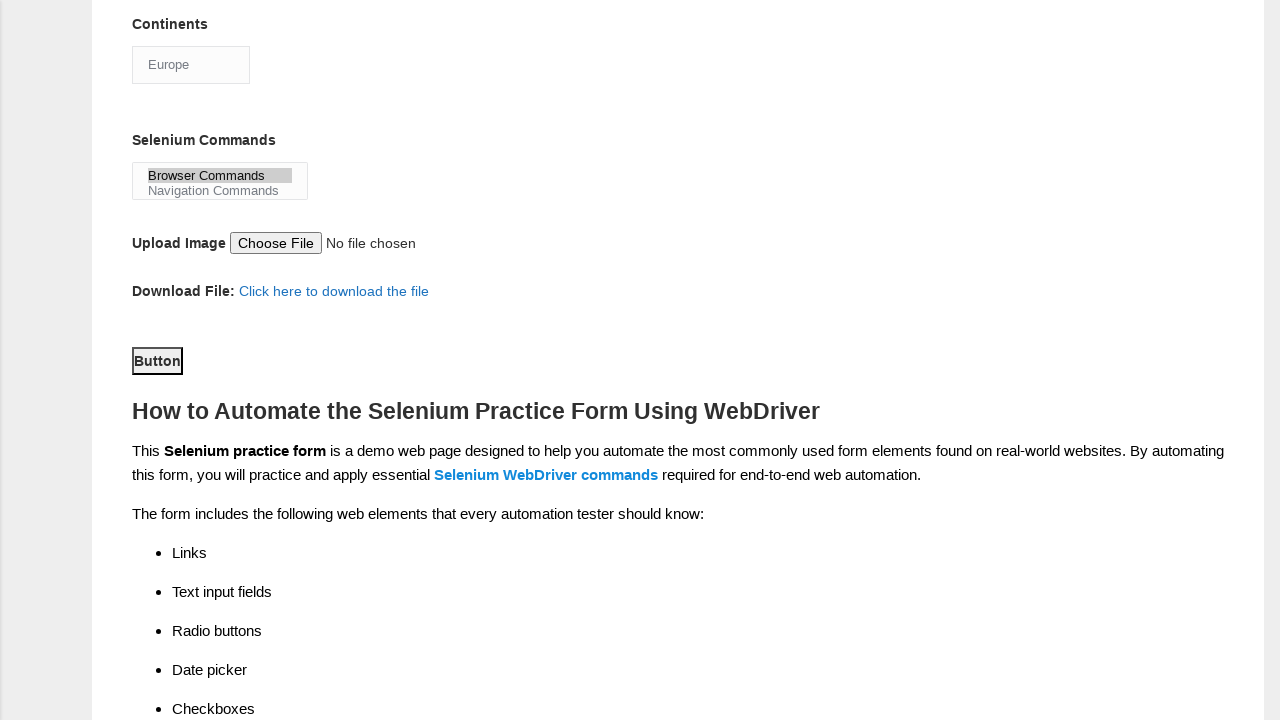